Tests adding specific vegetables (Cucumber, Broccoli, Beetroot) to a shopping cart by iterating through product listings and clicking "Add to cart" for matching items

Starting URL: https://rahulshettyacademy.com/seleniumPractise/

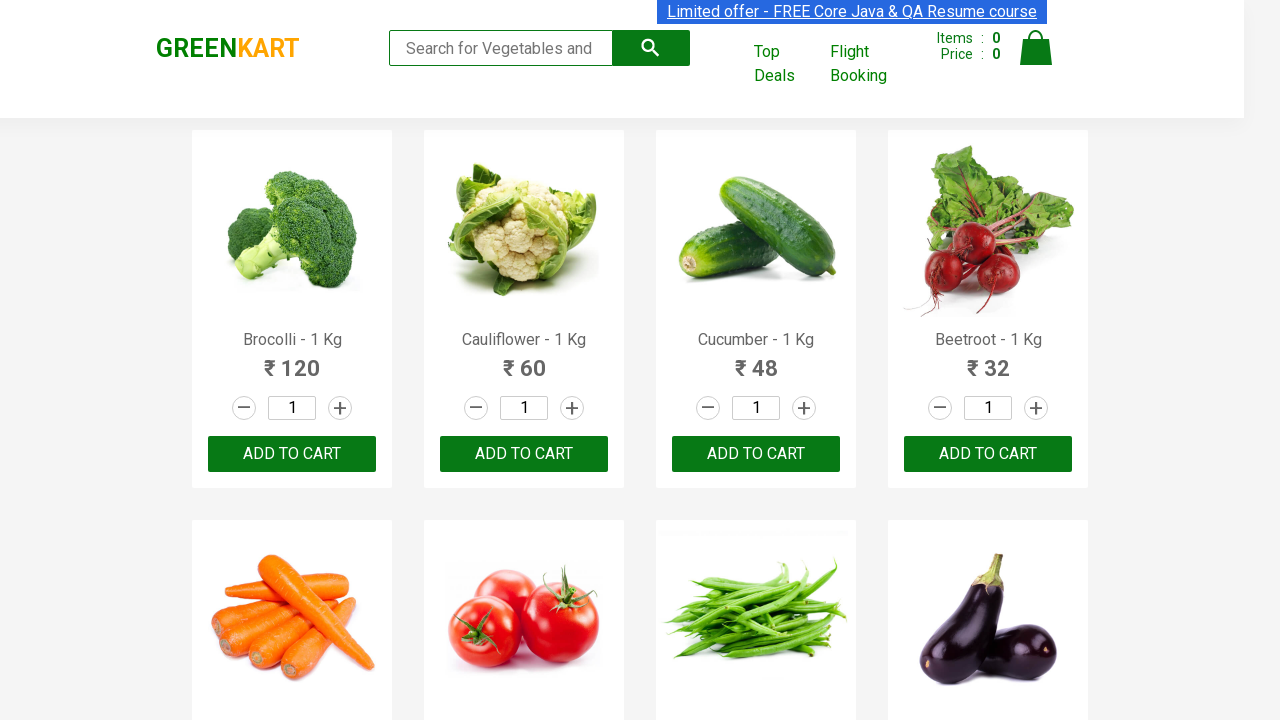

Waited for product listings to load
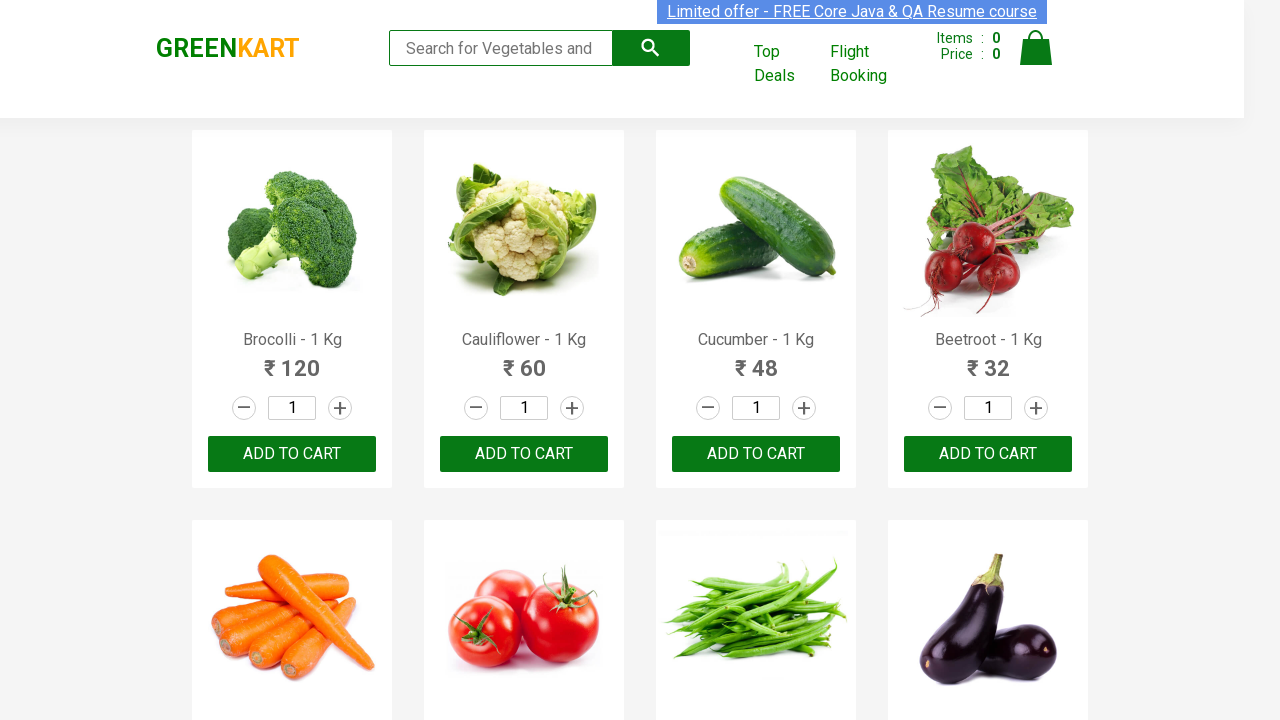

Retrieved all product elements from the page
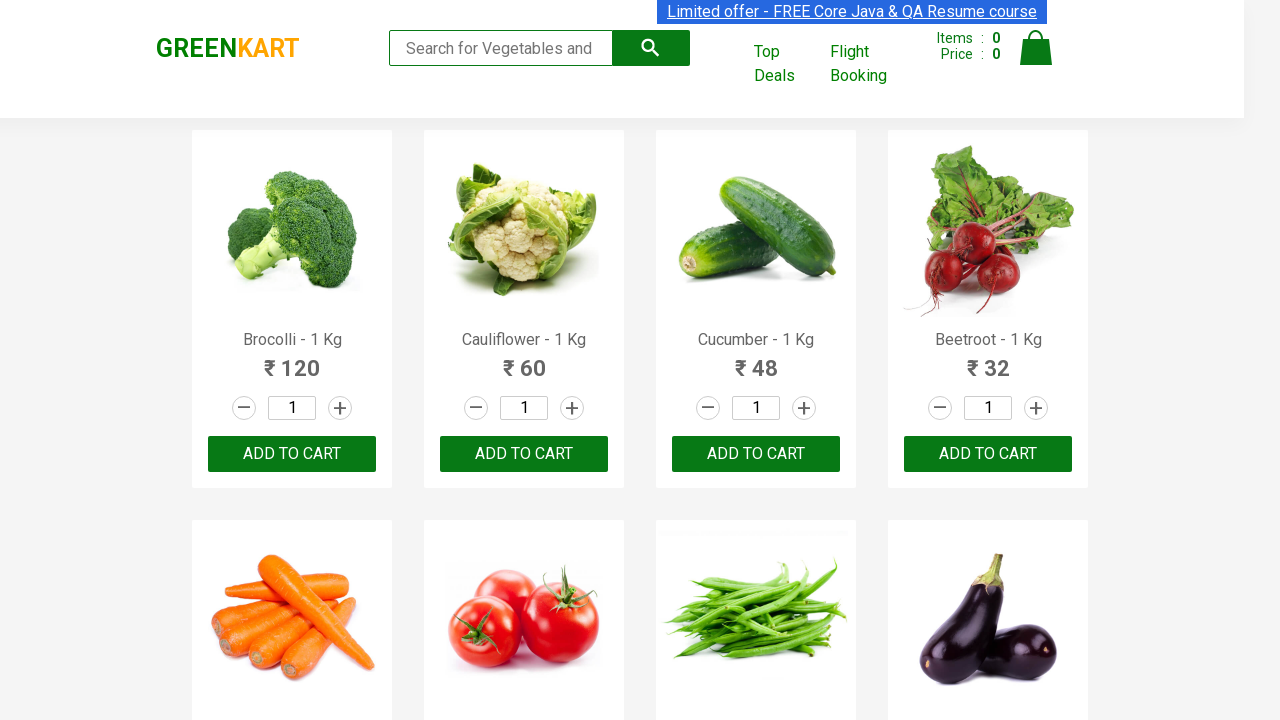

Added 'Brocolli' to cart (1 of 3)
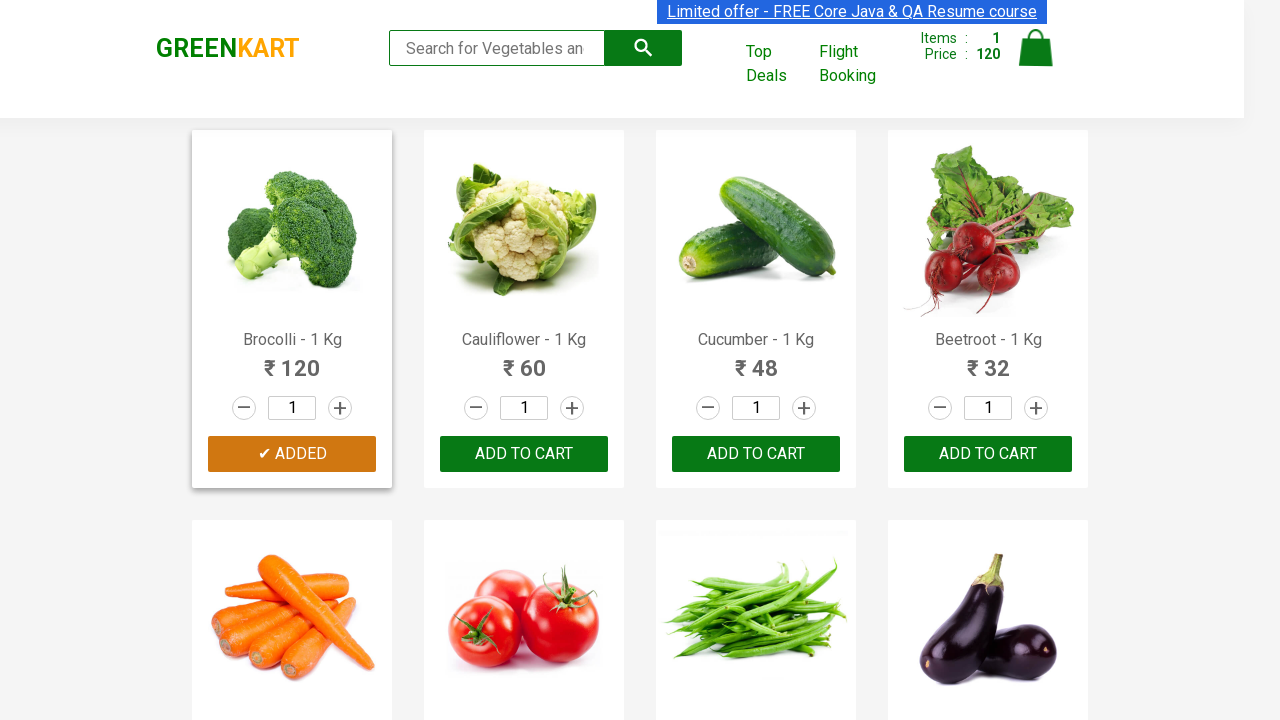

Added 'Cucumber' to cart (2 of 3)
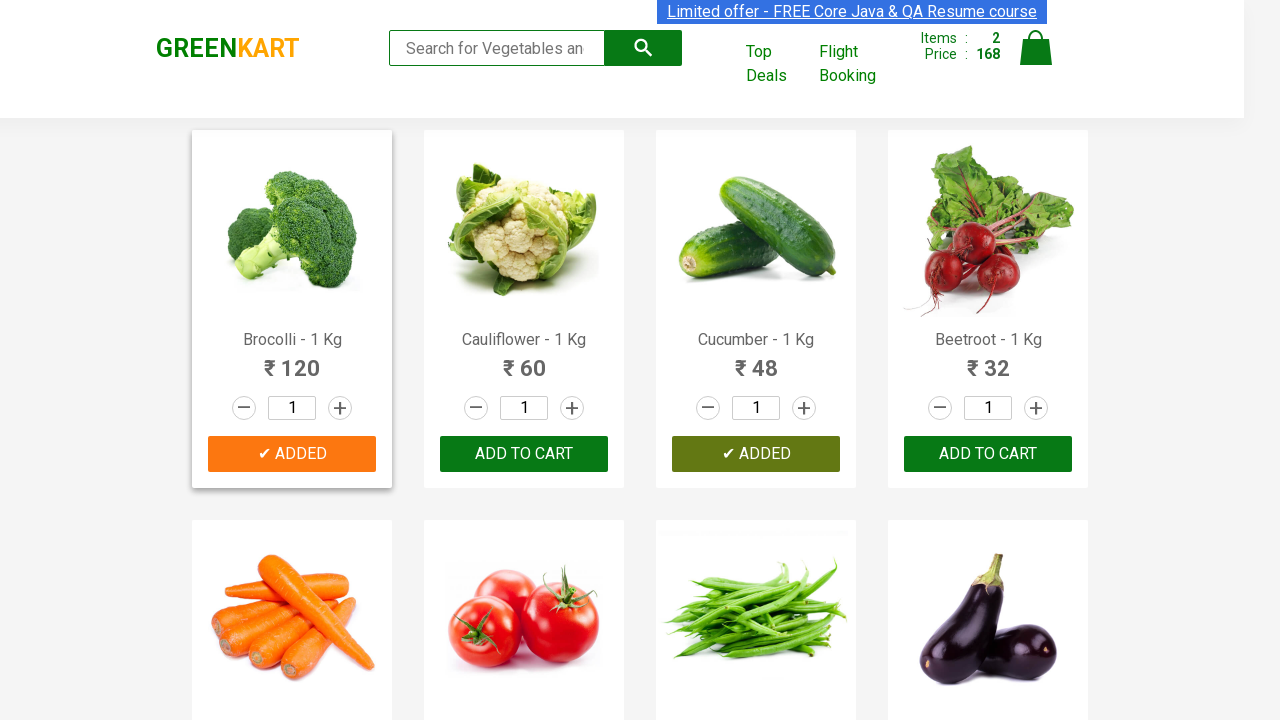

Added 'Beetroot' to cart (3 of 3)
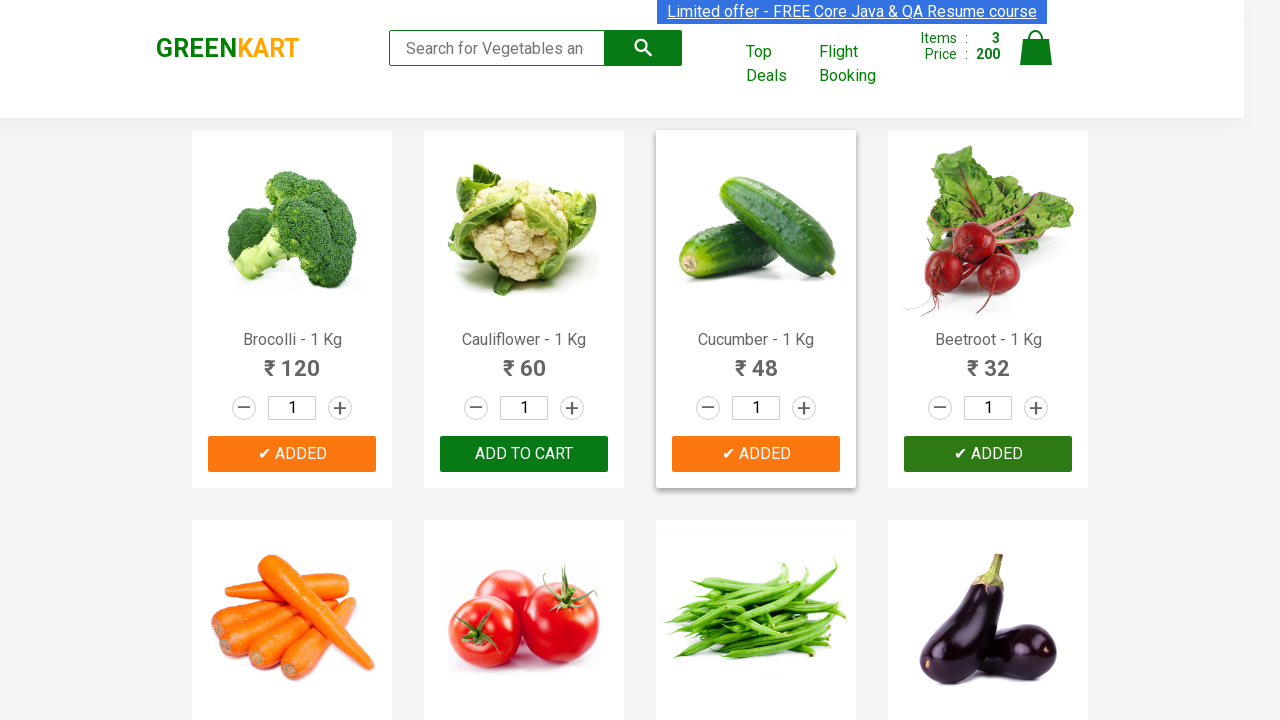

All required vegetables (Cucumber, Broccoli, Beetroot) have been added to cart
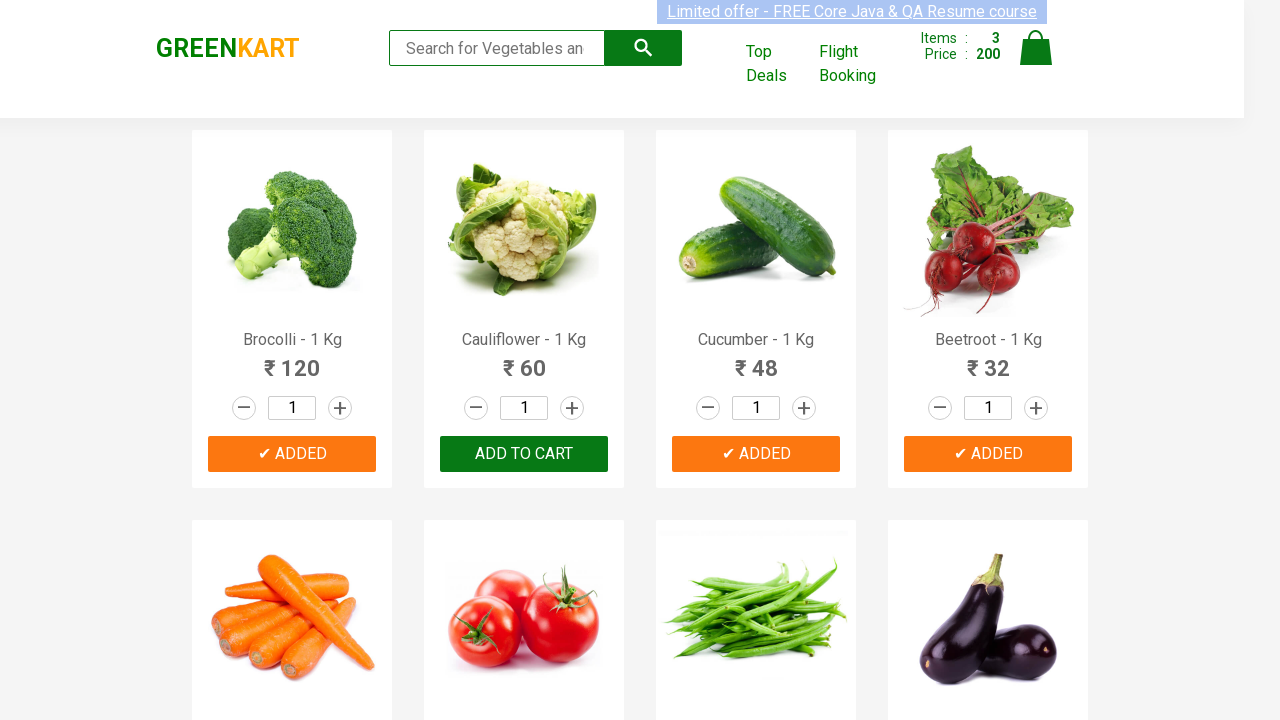

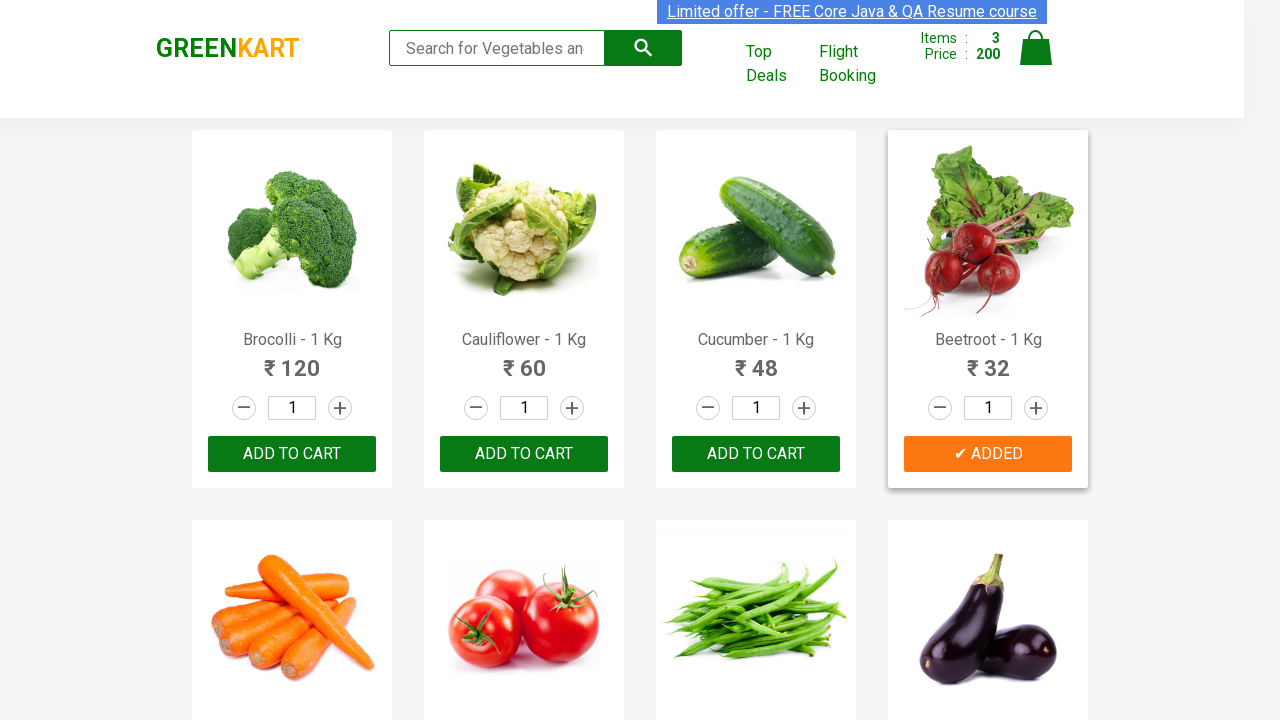